Tests drag-and-drop sortable functionality on jQueryUI demo by dragging Item 3 and dropping it onto Item 2's position to reorder the list.

Starting URL: https://jqueryui.com/sortable/

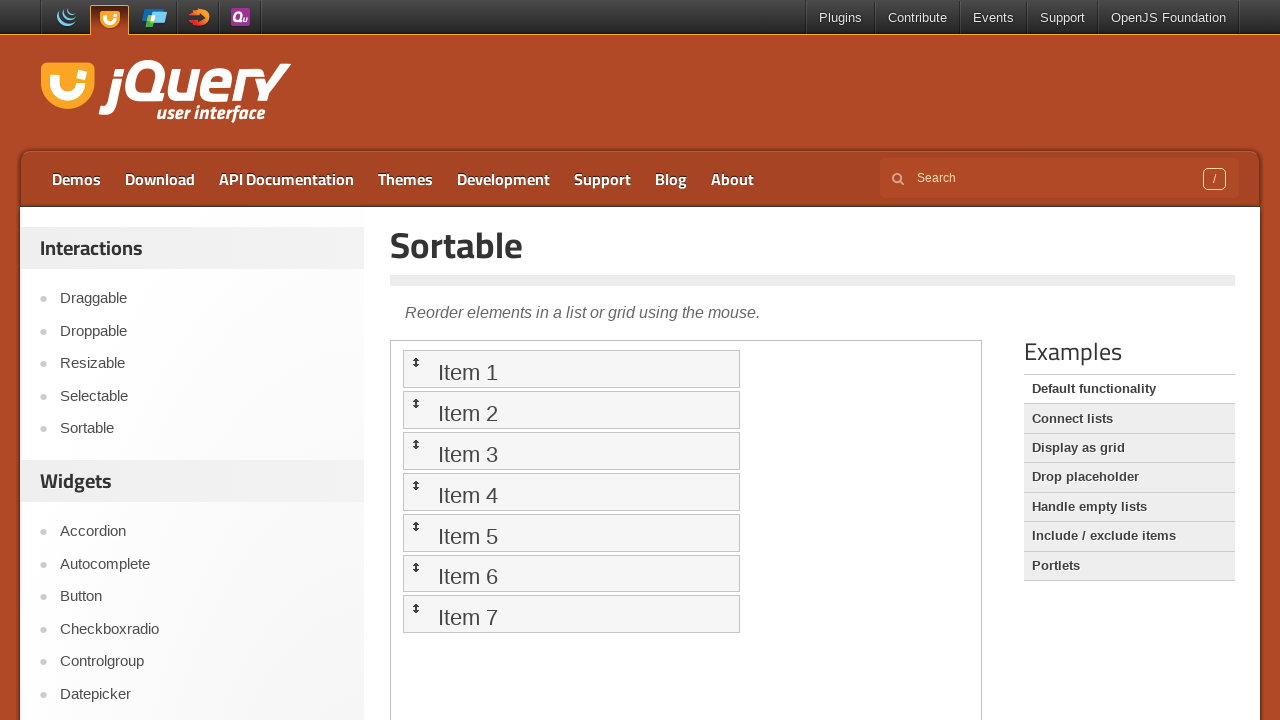

Selected demo iframe
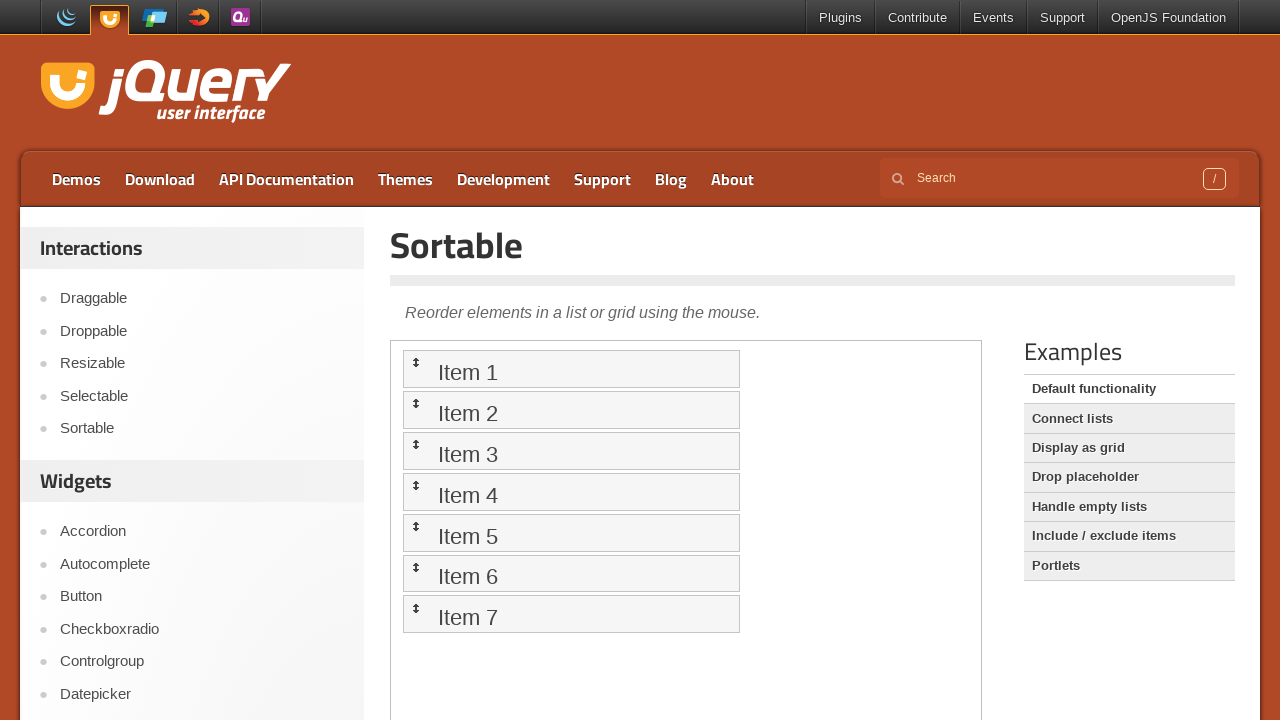

Sortable items loaded and Item 3 is visible
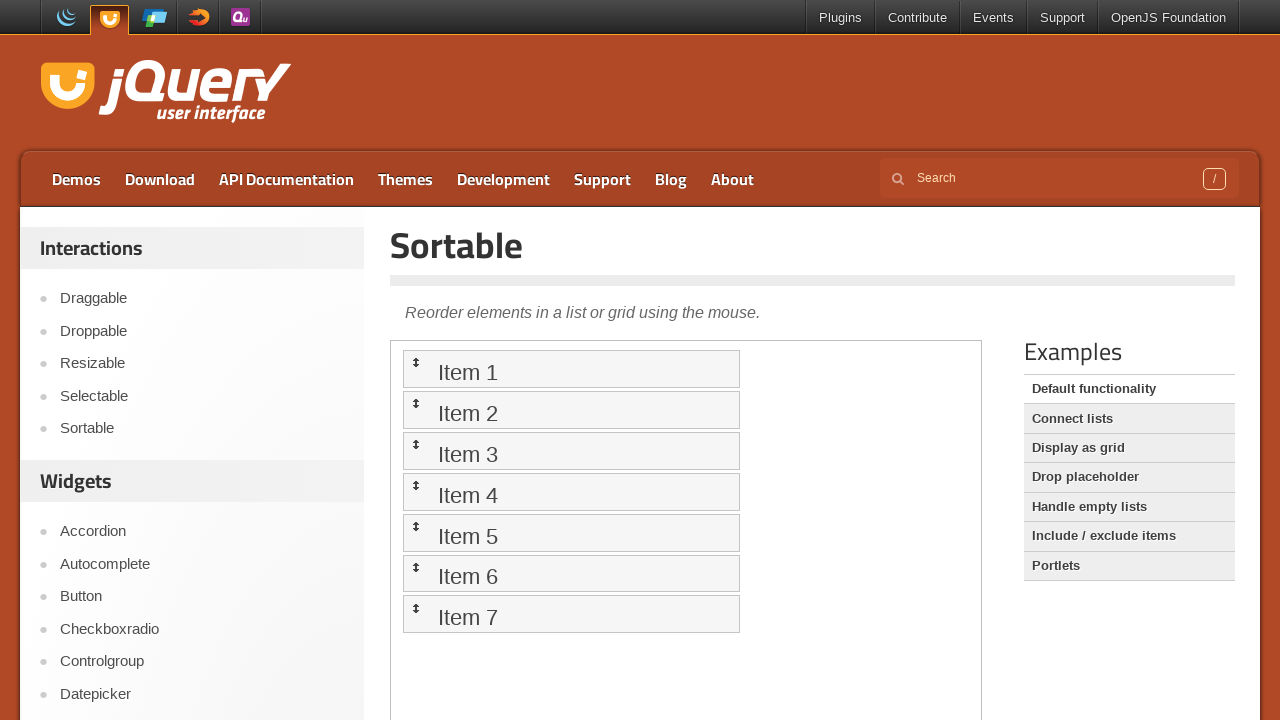

Located Item 3 element
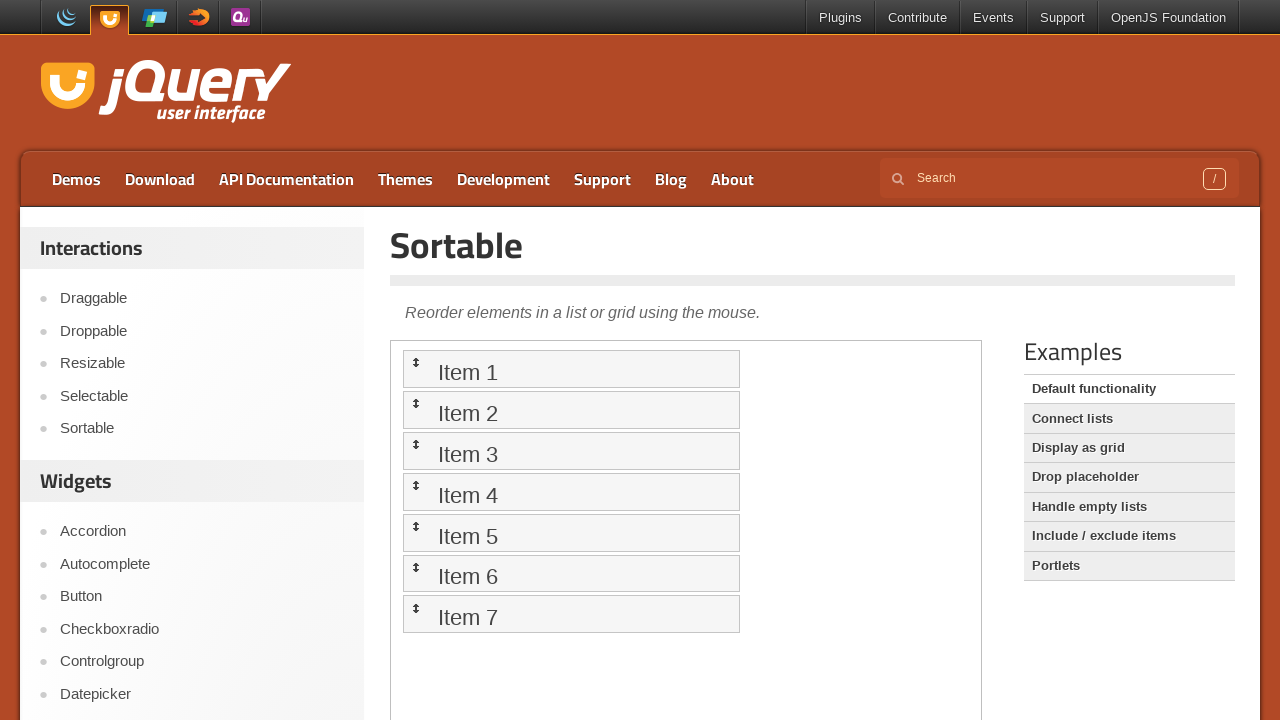

Located Item 2 element
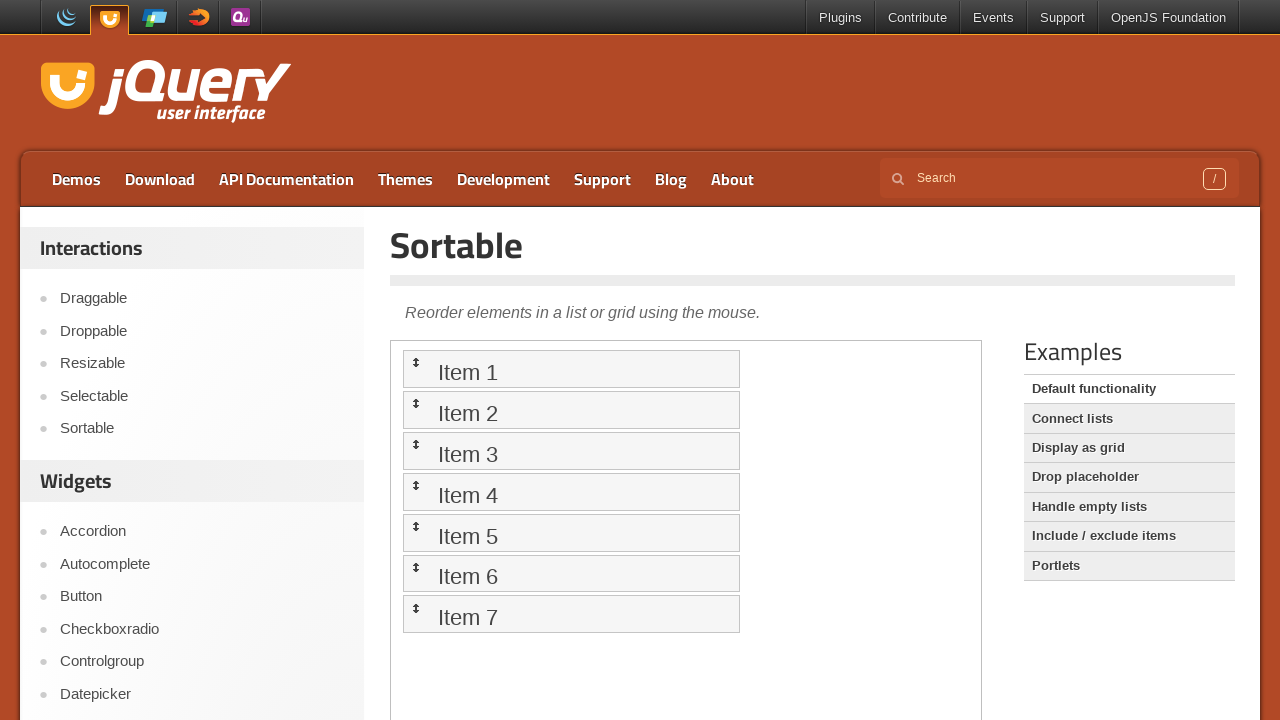

Dragged Item 3 and dropped it onto Item 2's position to reorder the list at (571, 410)
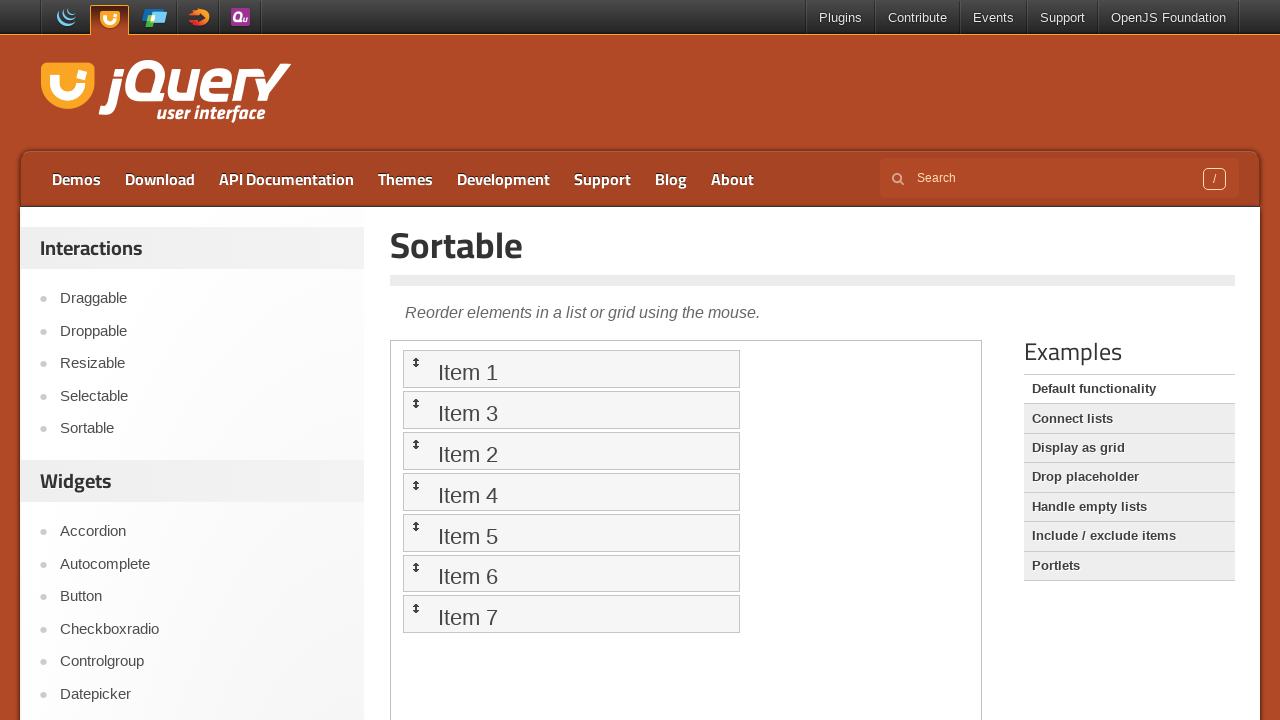

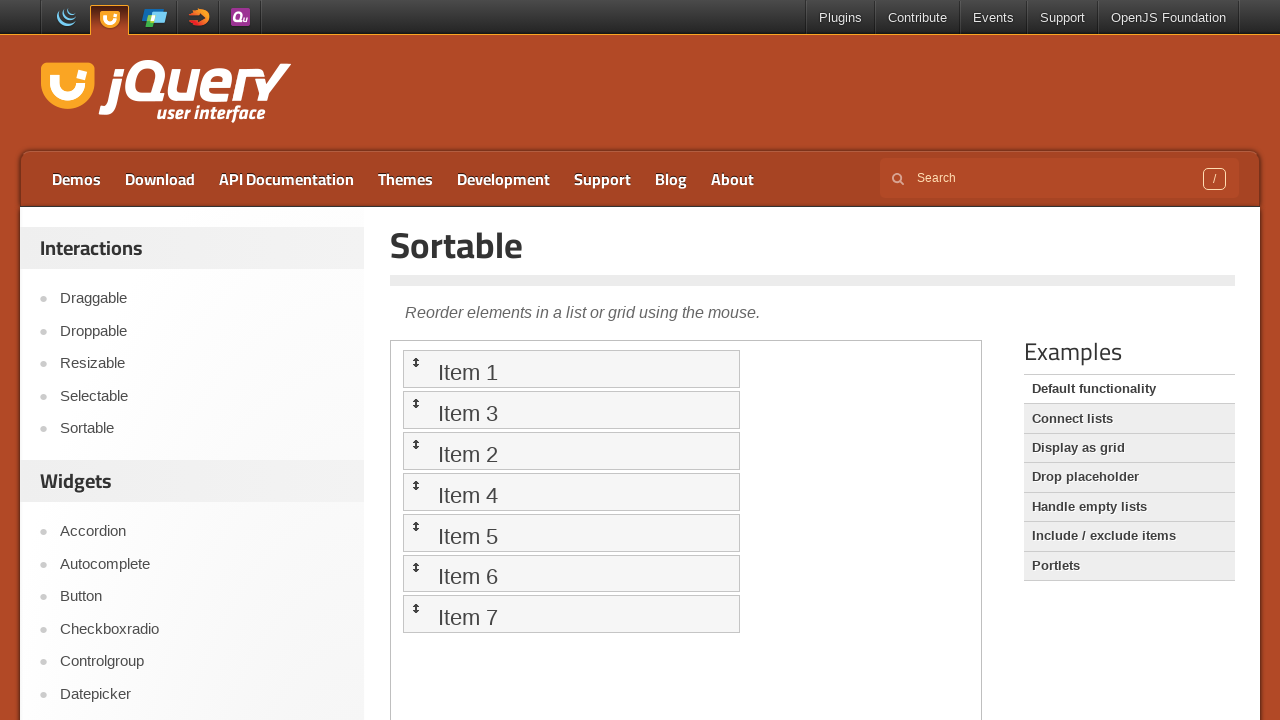